Navigates to Obsqura Zone website and verifies the page loads successfully

Starting URL: https://www.obsqurazone.com/

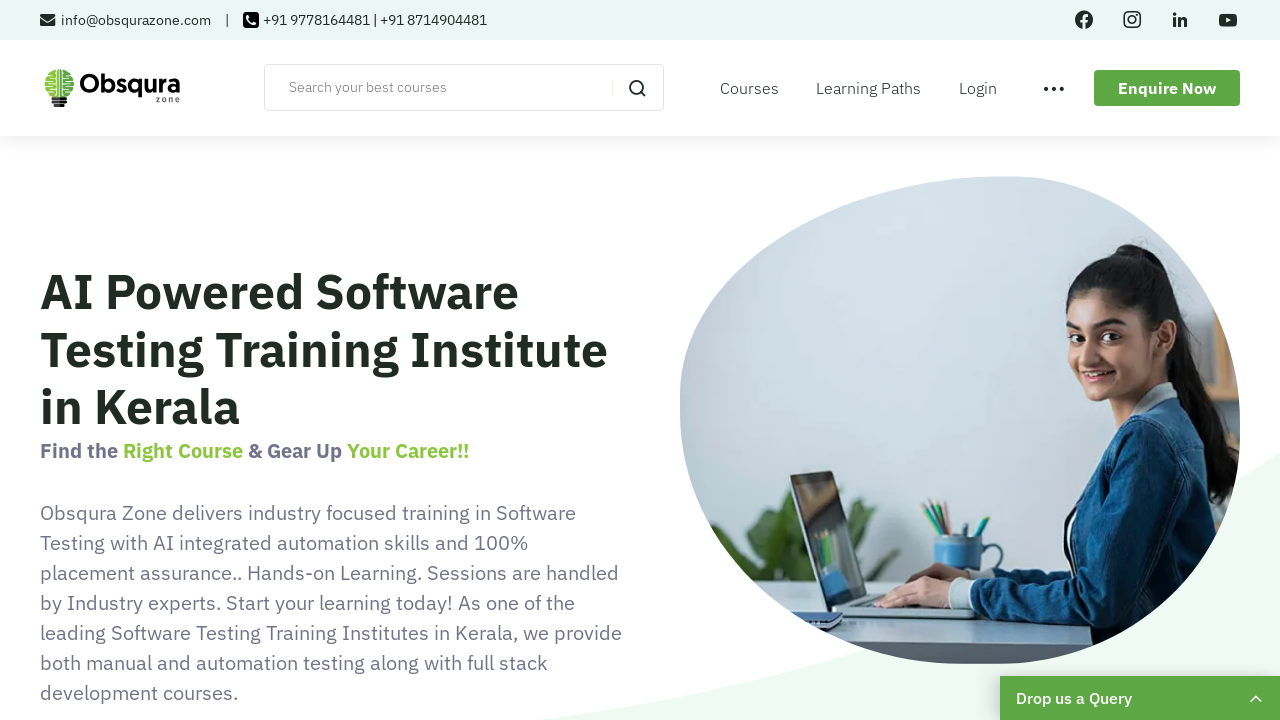

Waited for body element to load
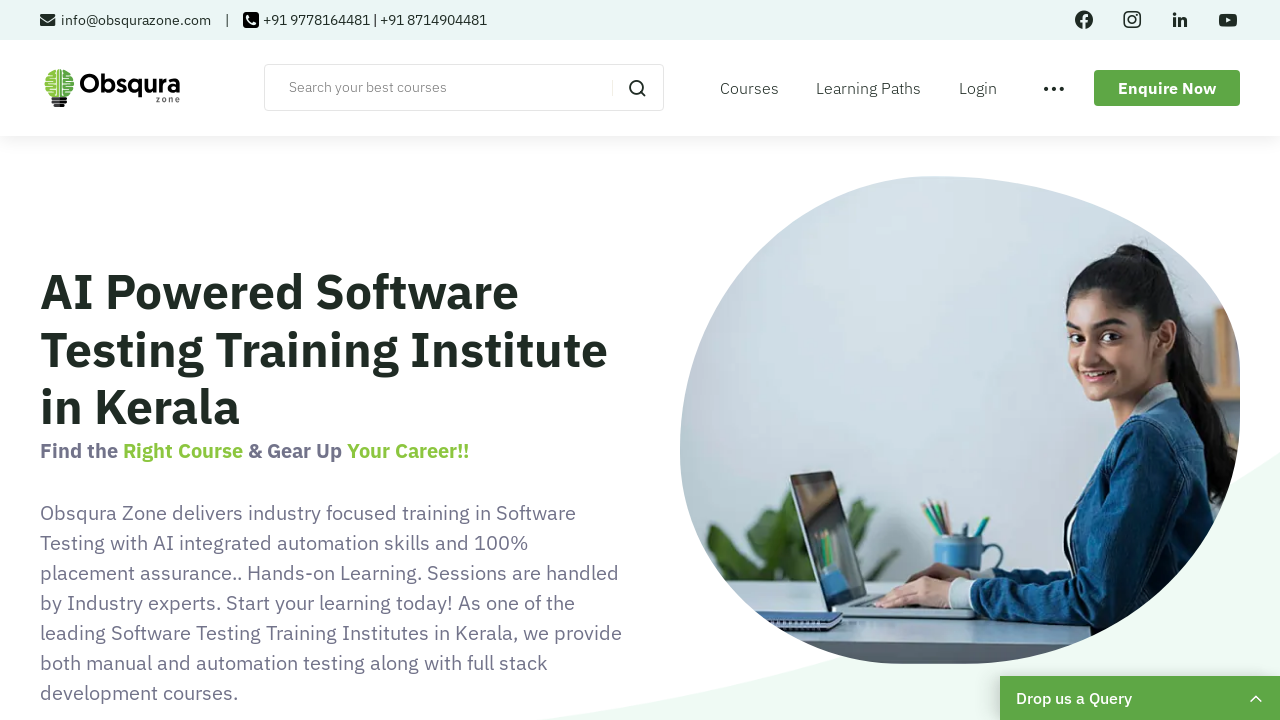

Retrieved page content to verify successful load
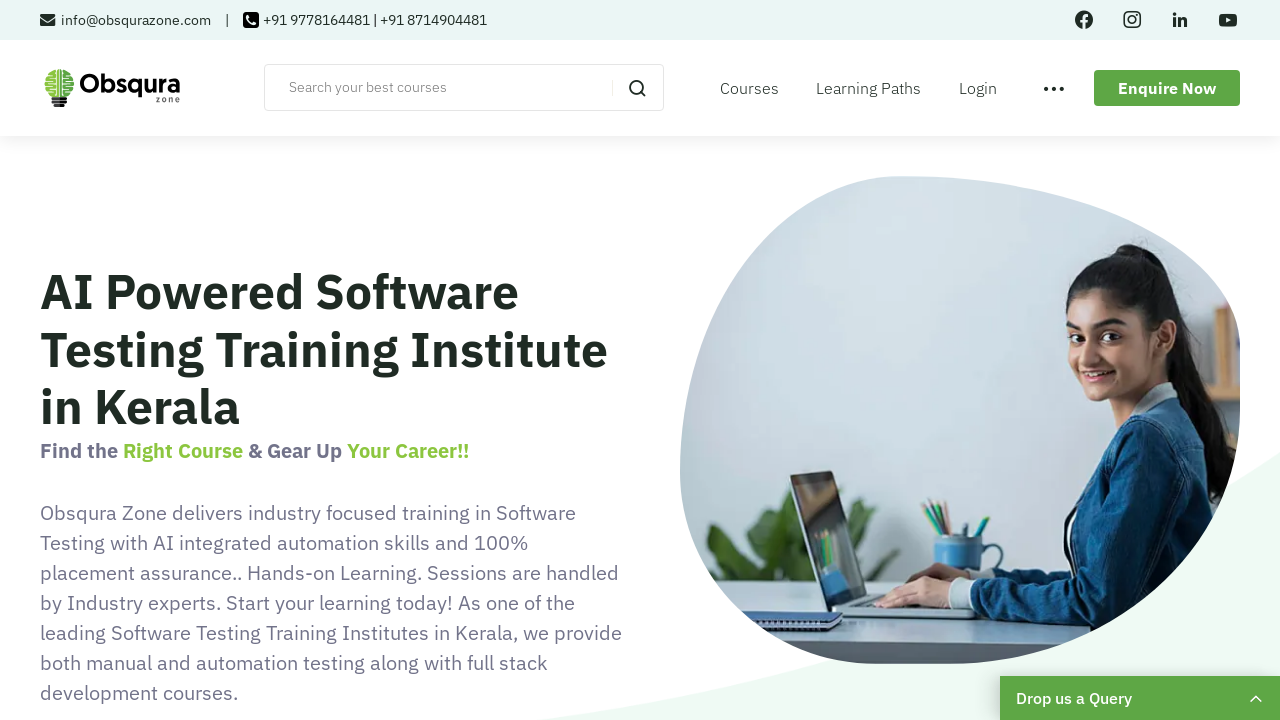

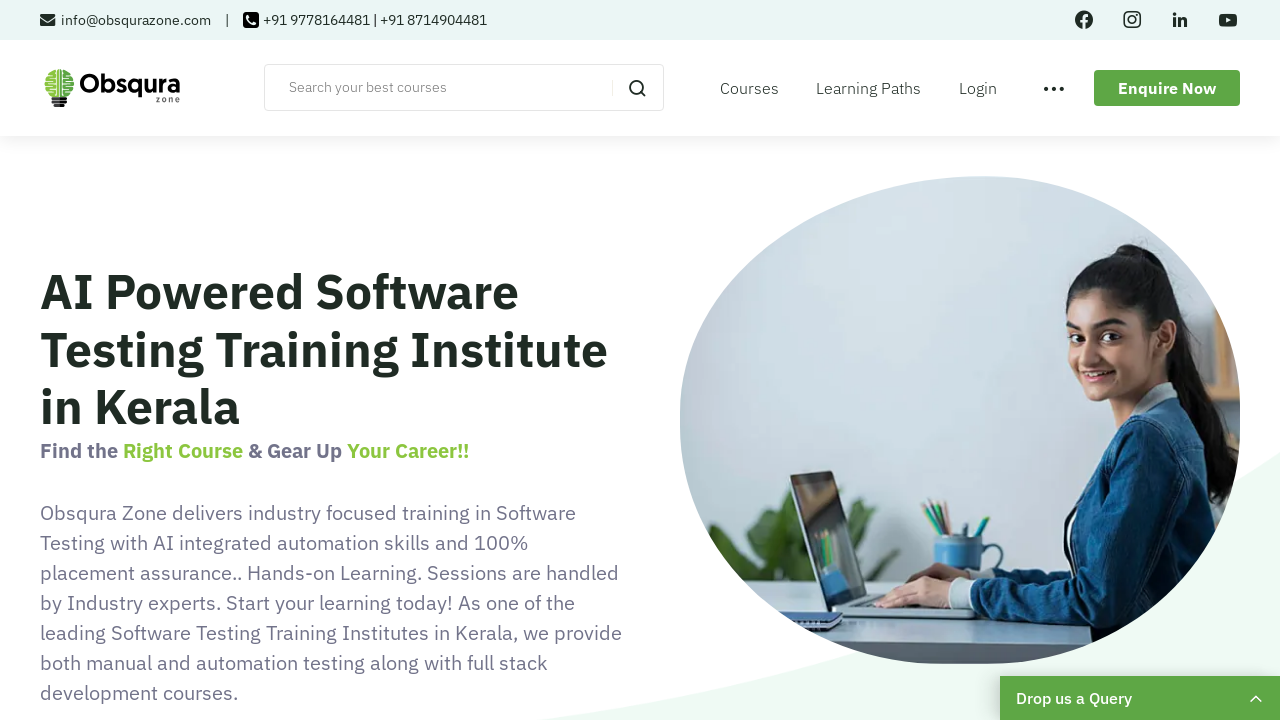